Tests navigation through the Elements section to Links page and verifies clicking the home page link opens a new tab with the correct URL

Starting URL: https://demoqa.com/

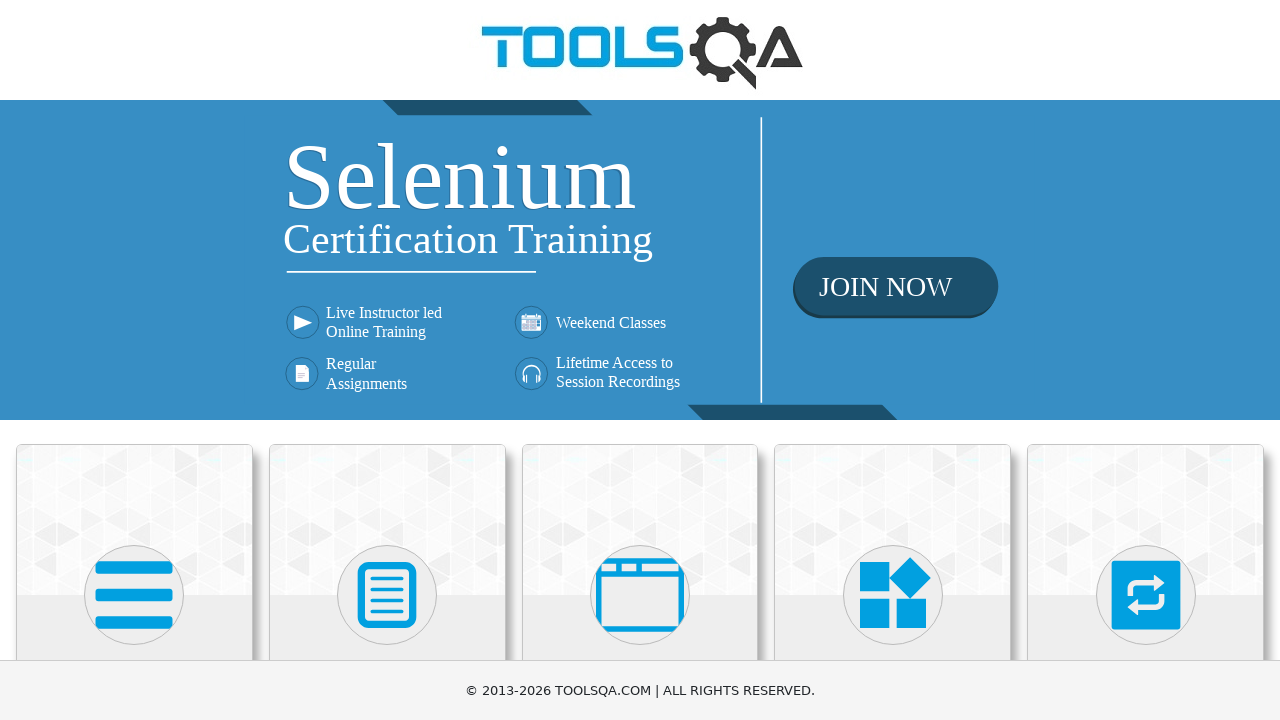

Clicked on Elements card at (134, 520) on div.category-cards div:nth-child(1)
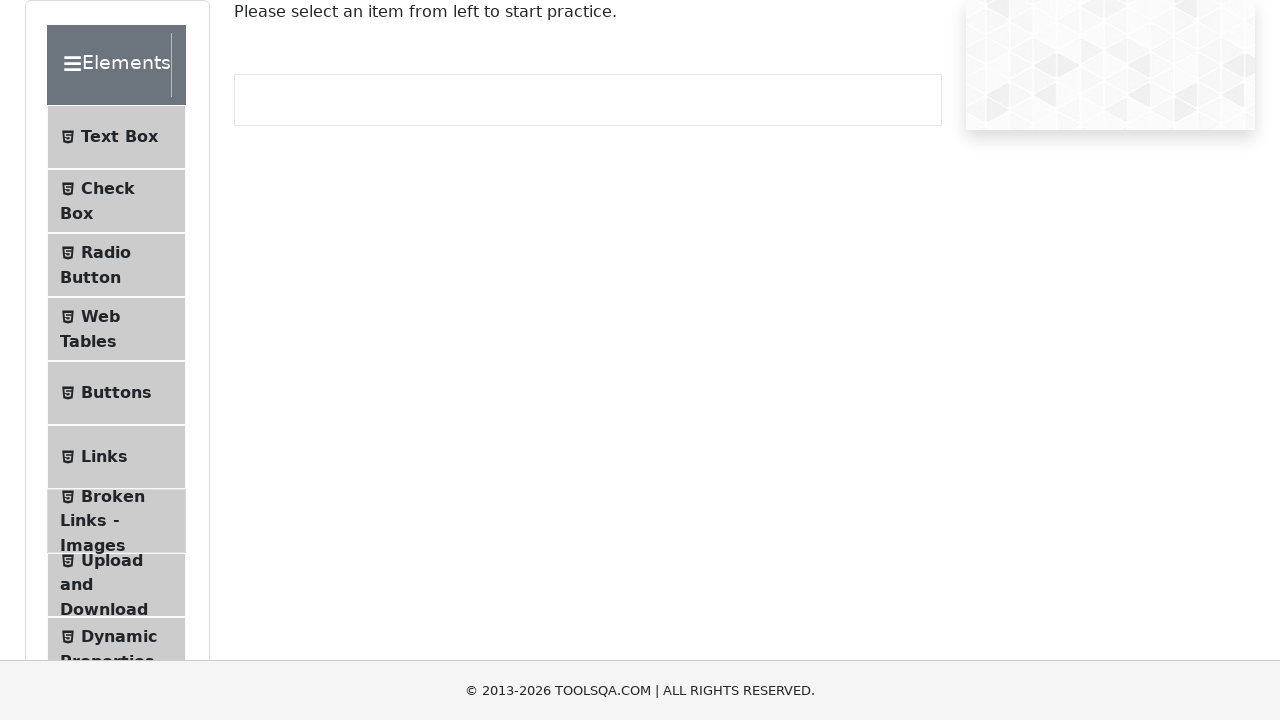

Clicked on Links menu item at (116, 457) on li#item-5
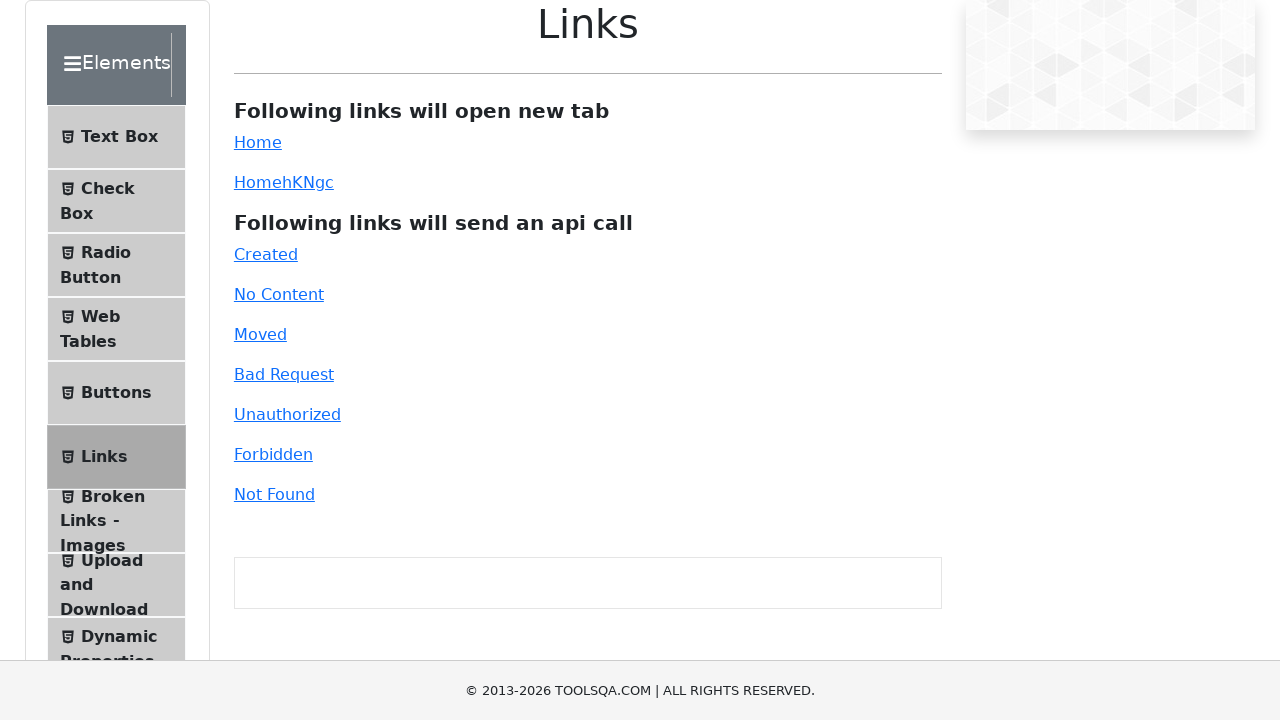

Clicked on home page link, expecting popup at (258, 142) on a#simpleLink
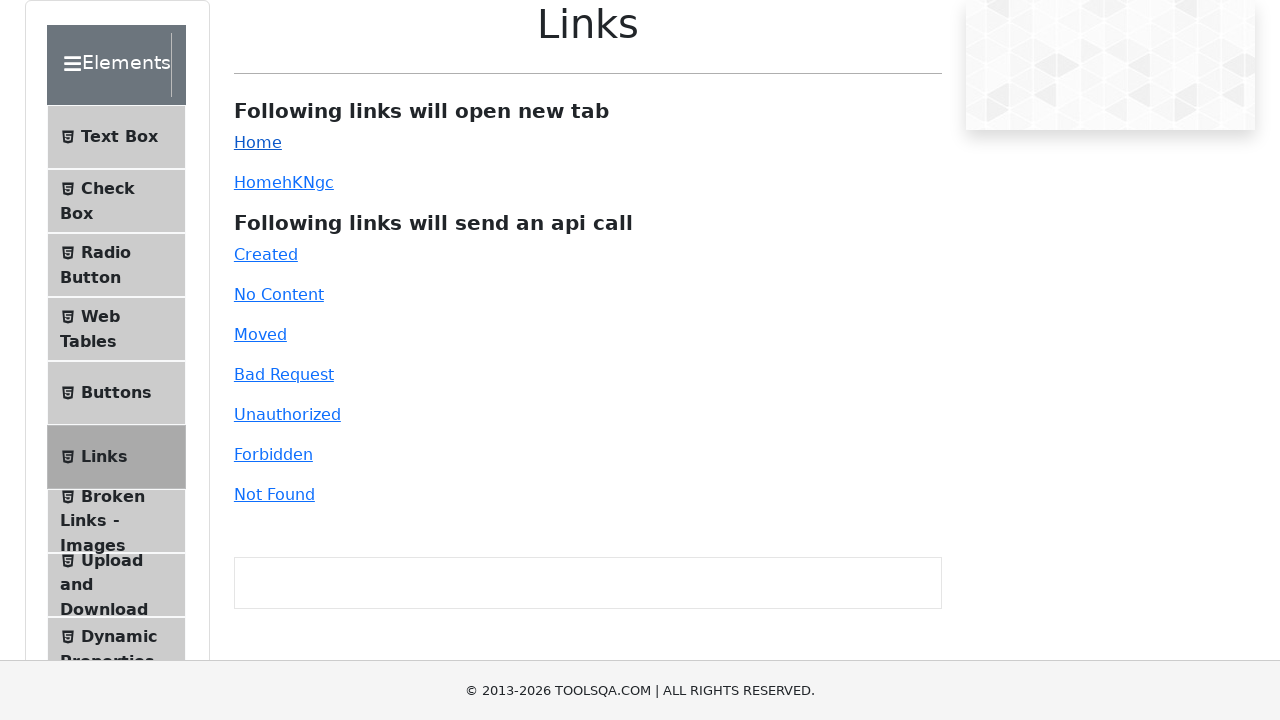

Obtained new popup page object
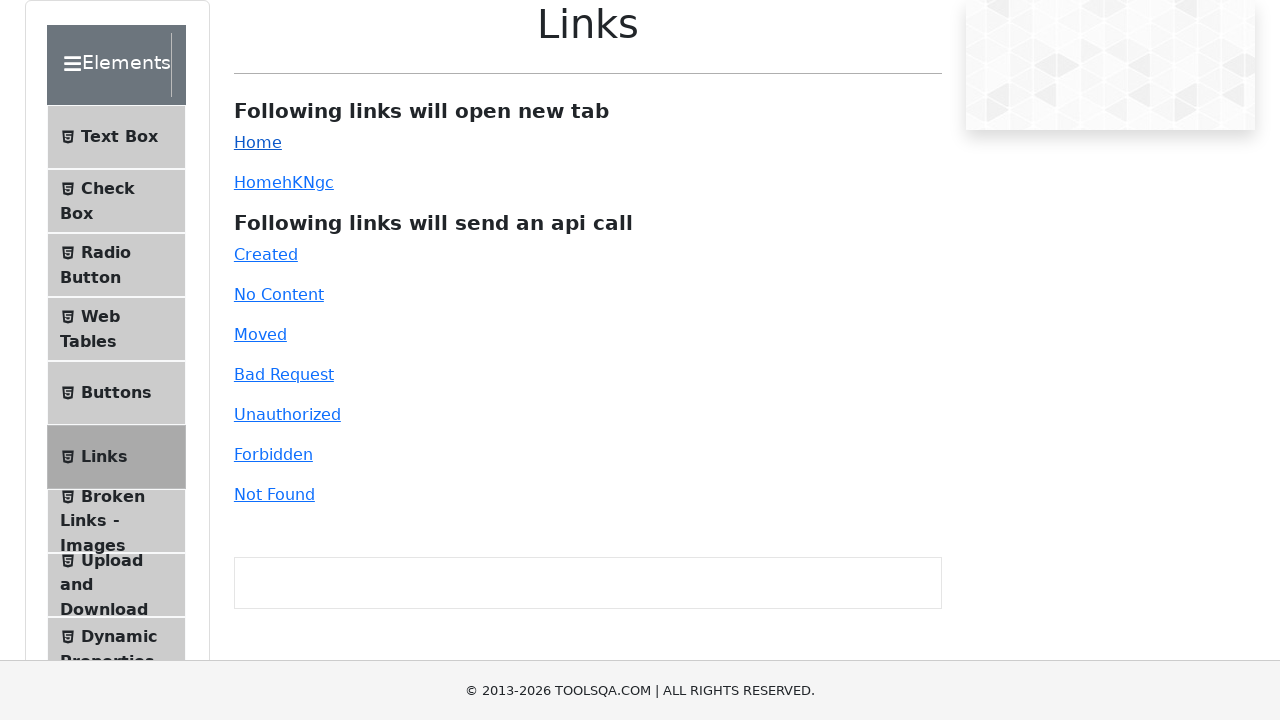

New page loaded successfully
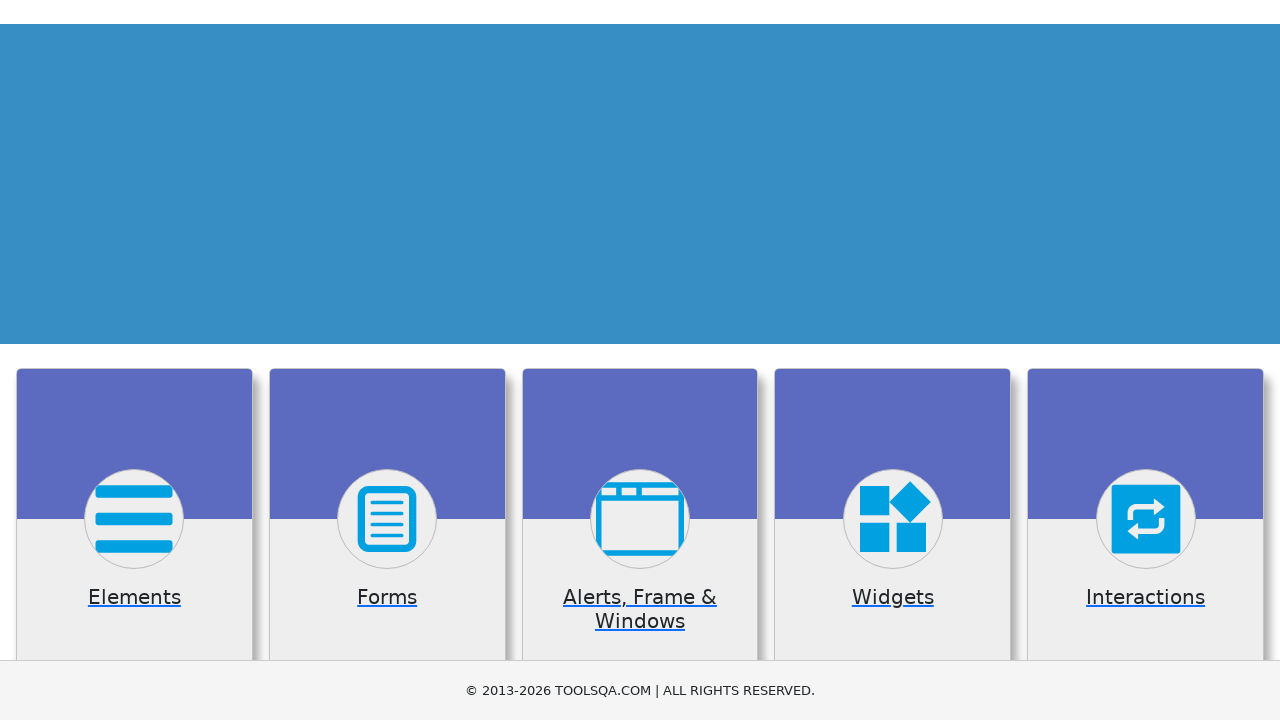

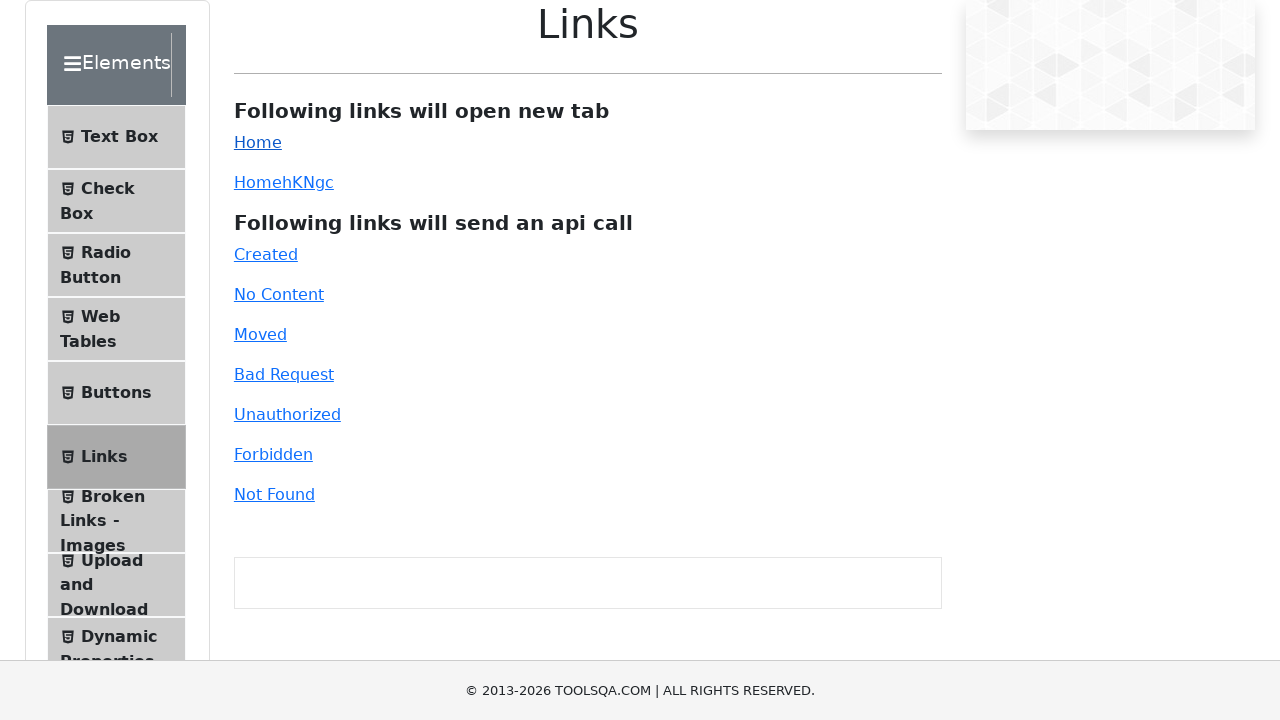